Tests a data types form by filling in various fields (leaving Zip code, Email, and Phone empty), submitting the form, and verifying that the empty required fields are highlighted with an error color.

Starting URL: https://bonigarcia.dev/selenium-webdriver-java/data-types.html

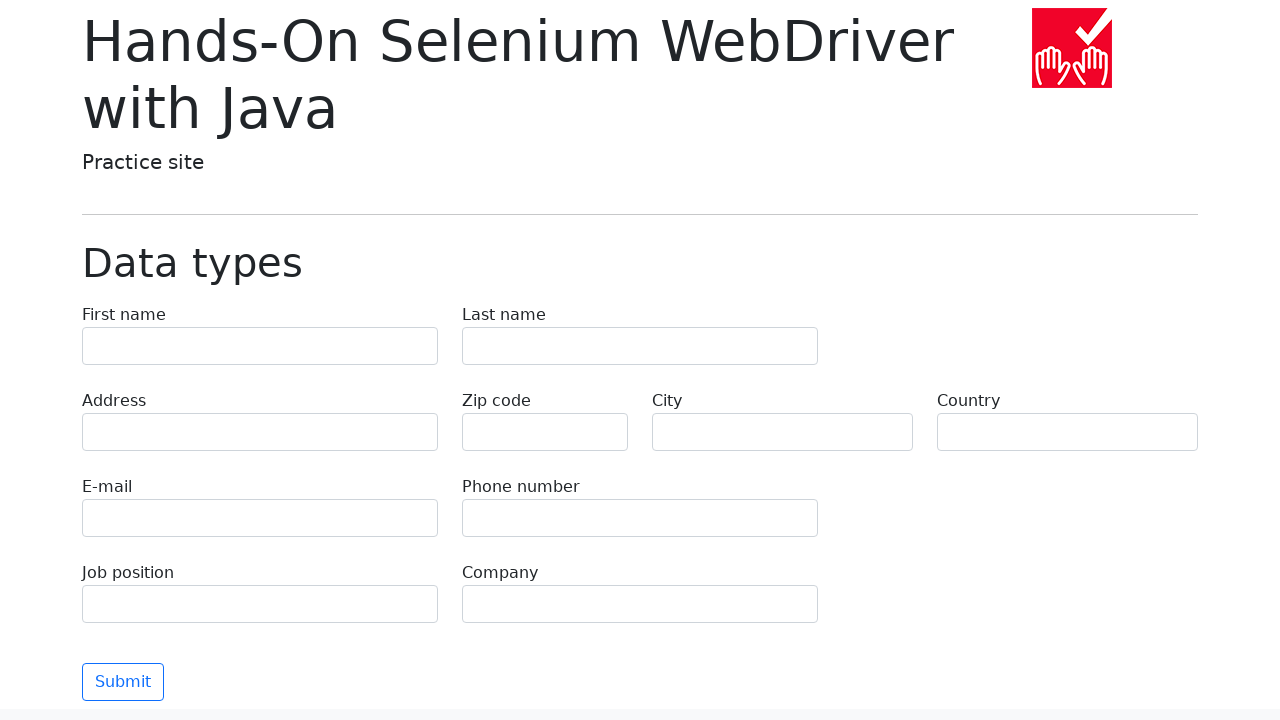

Filled First name field with 'Иван' on input[name='first-name']
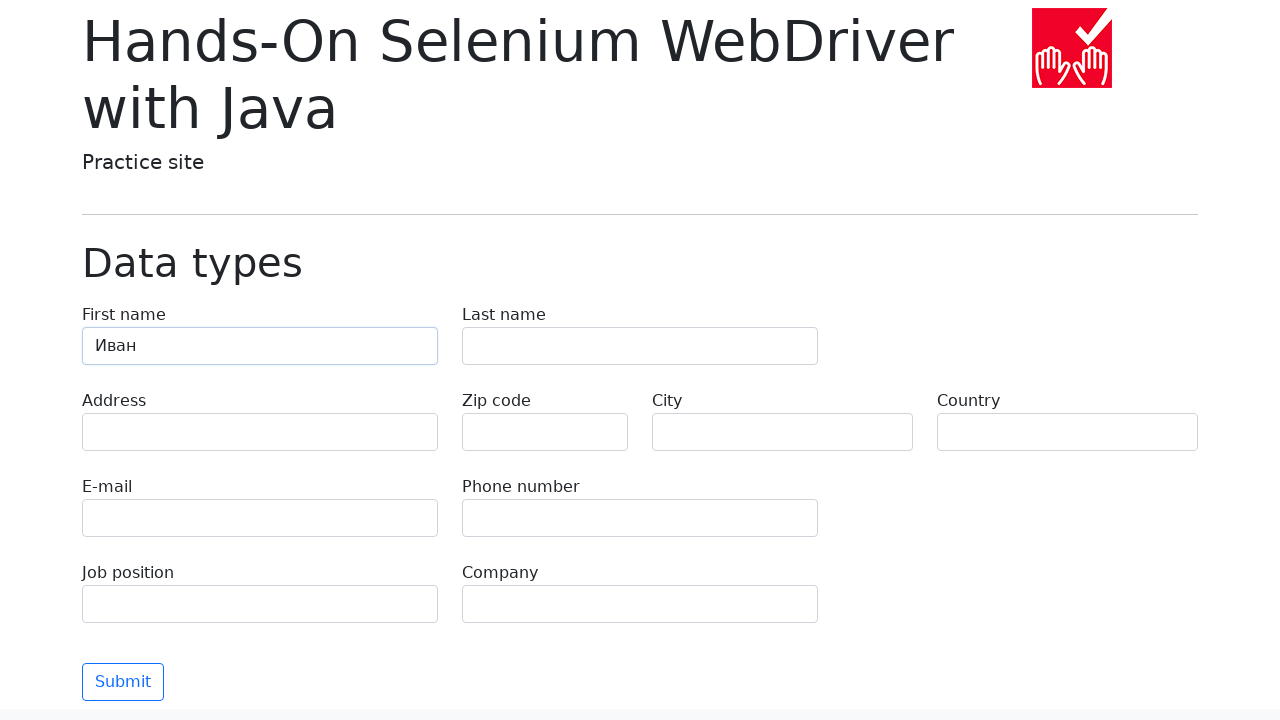

Filled Last name field with 'Петров' on input[name='last-name']
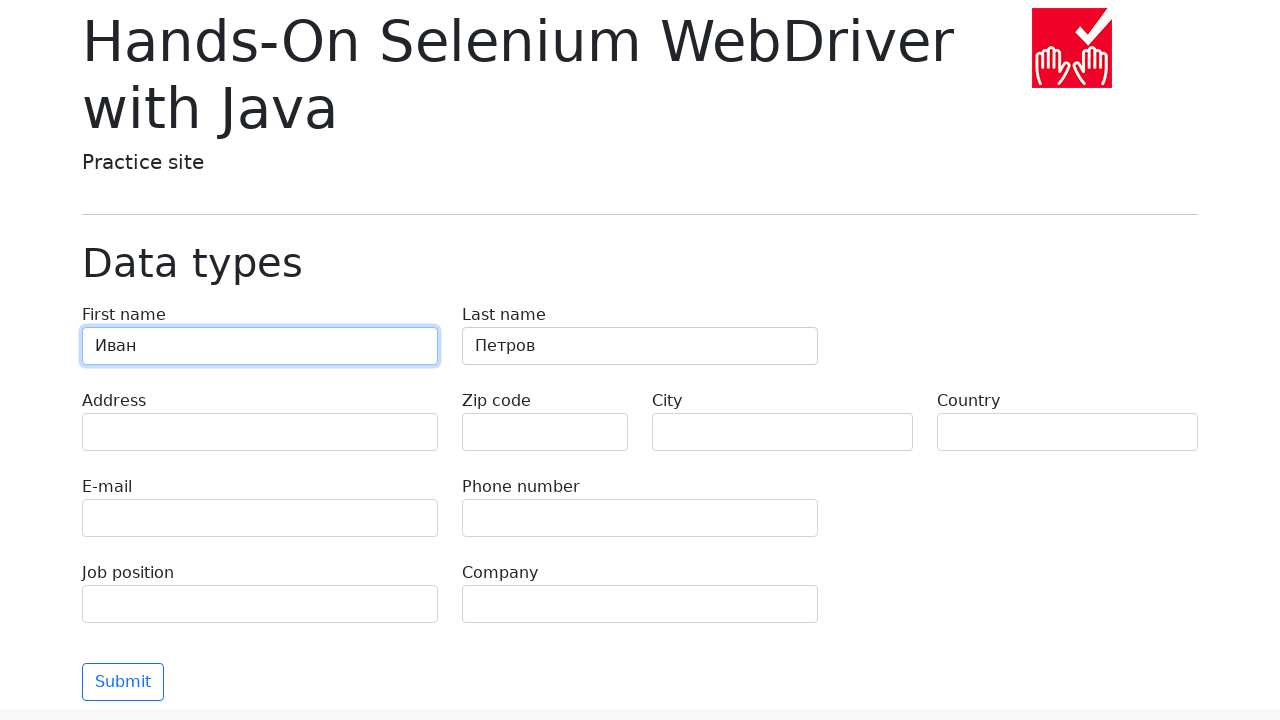

Filled Address field with 'Ленина, 55-3' on input[name='address']
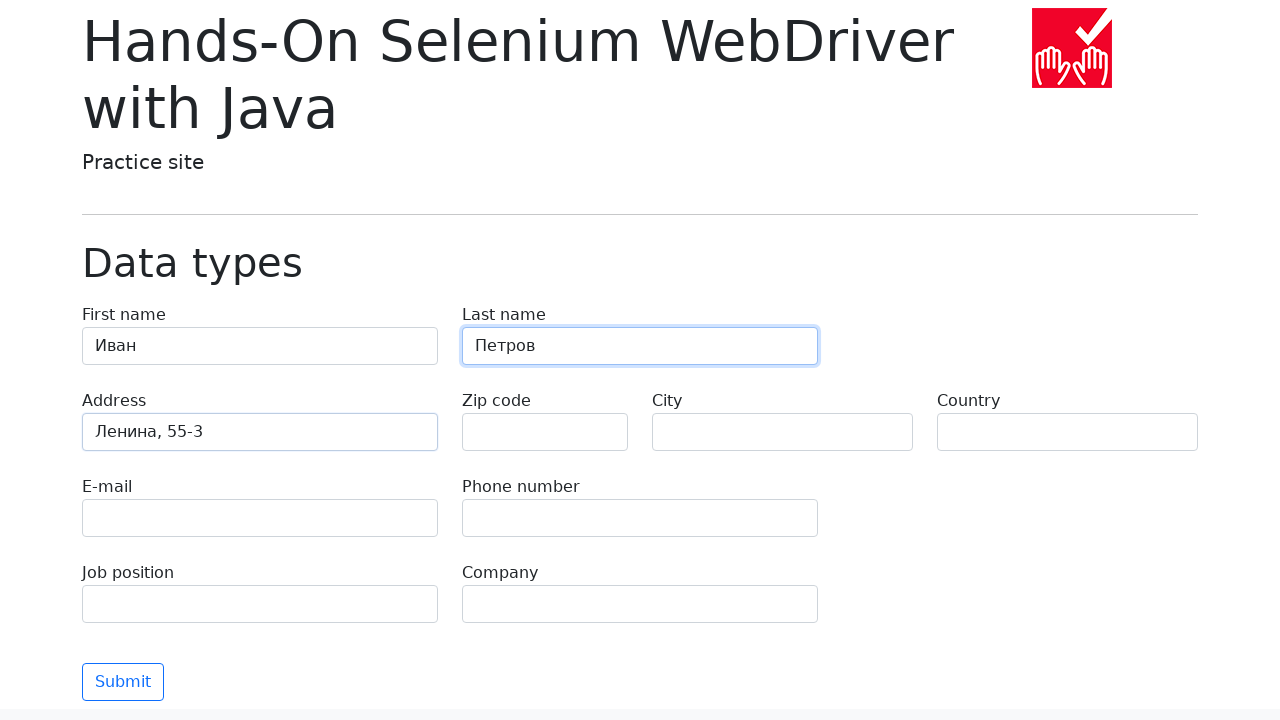

Filled City field with 'Москва' on input[name='city']
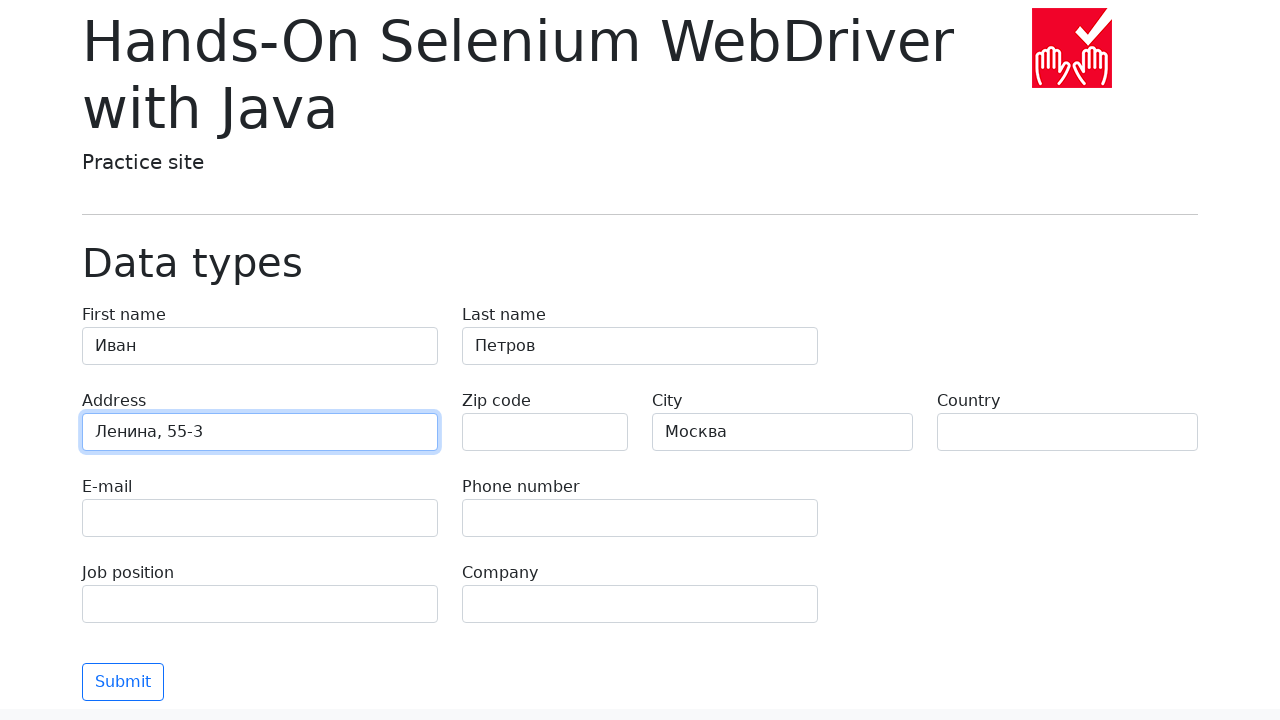

Filled Country field with 'Россия' on input[name='country']
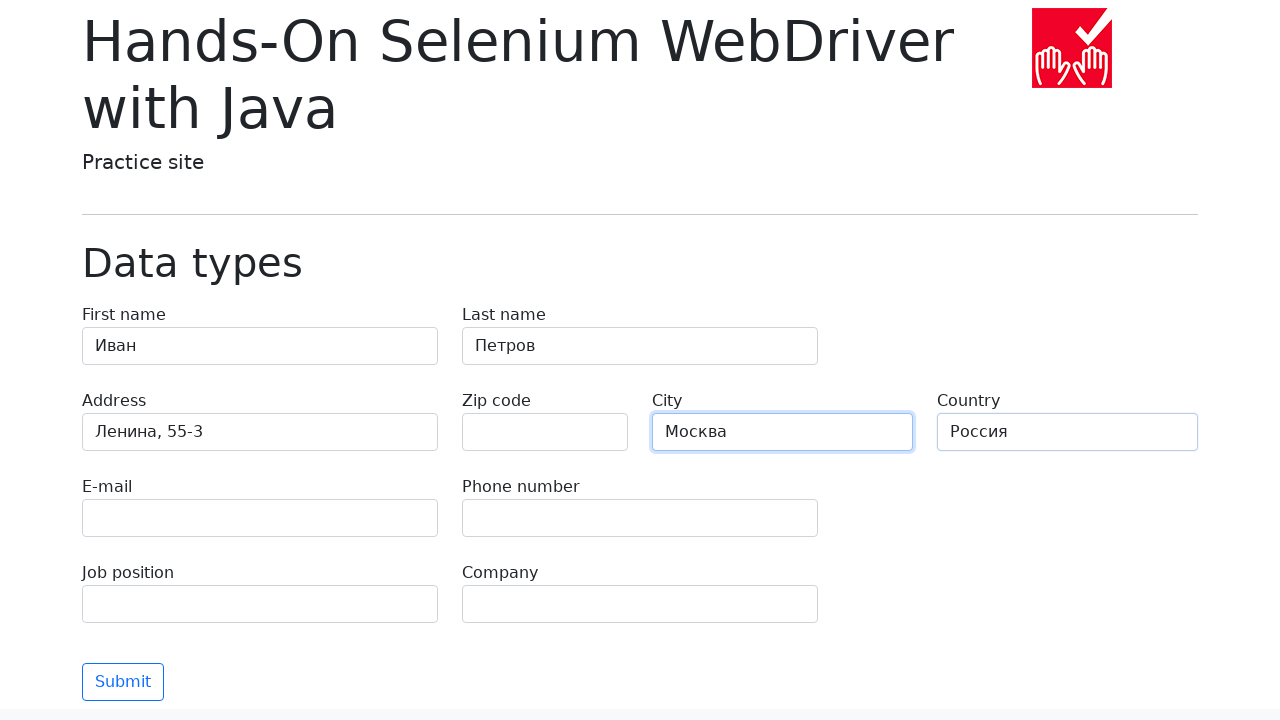

Filled Job position field with 'QA' on input[name='job-position']
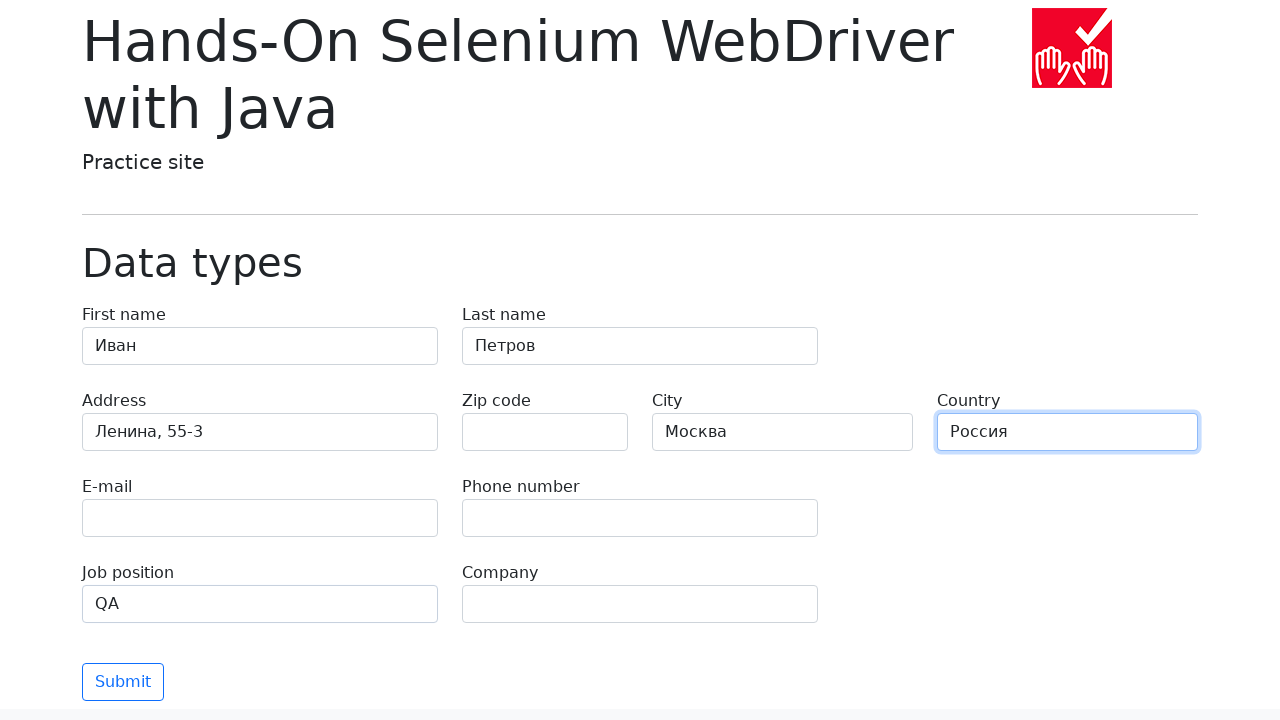

Filled Company field with 'Merion' on input[name='company']
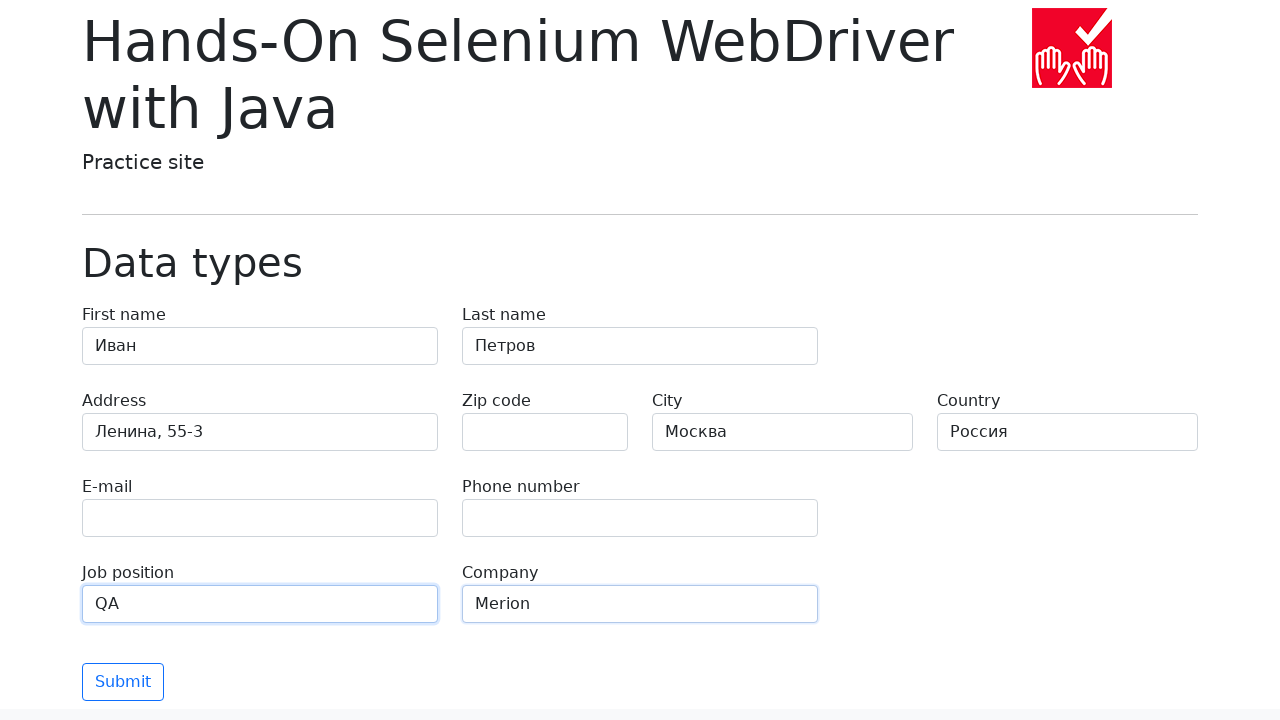

Clicked Submit button to submit the form at (123, 682) on button[type='submit']
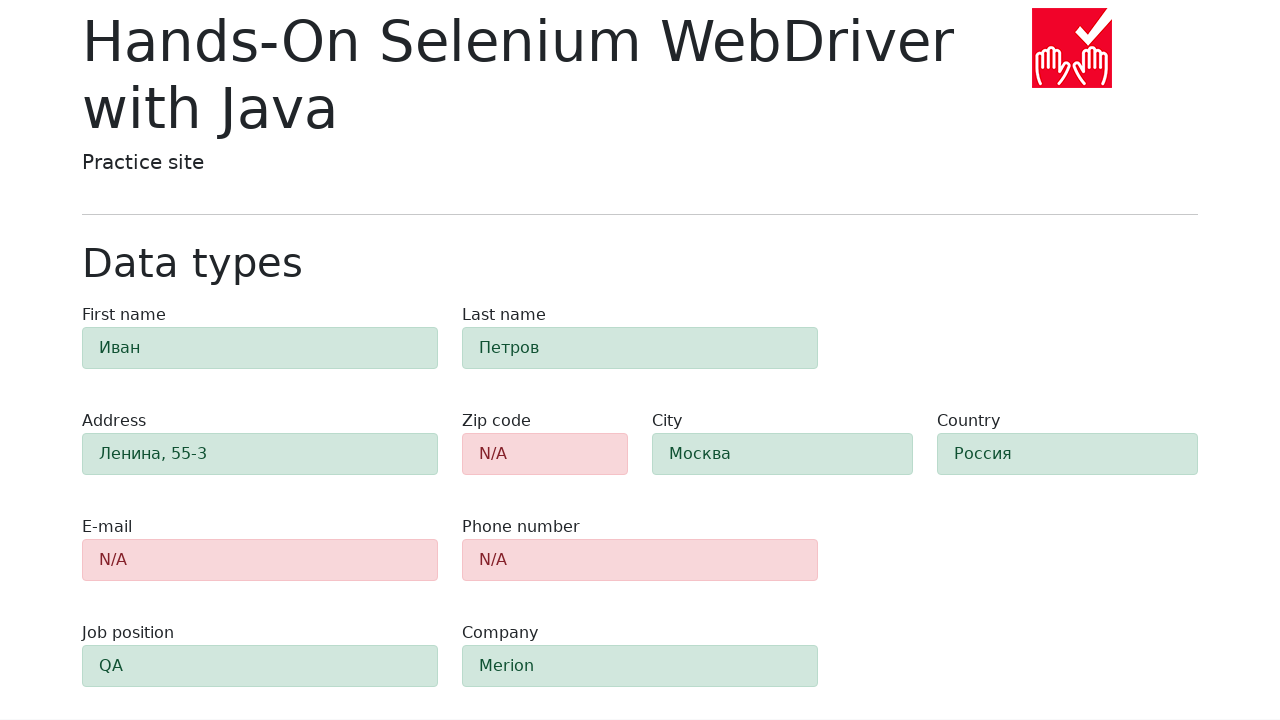

Form validation completed and Zip code field is visible with error highlighting
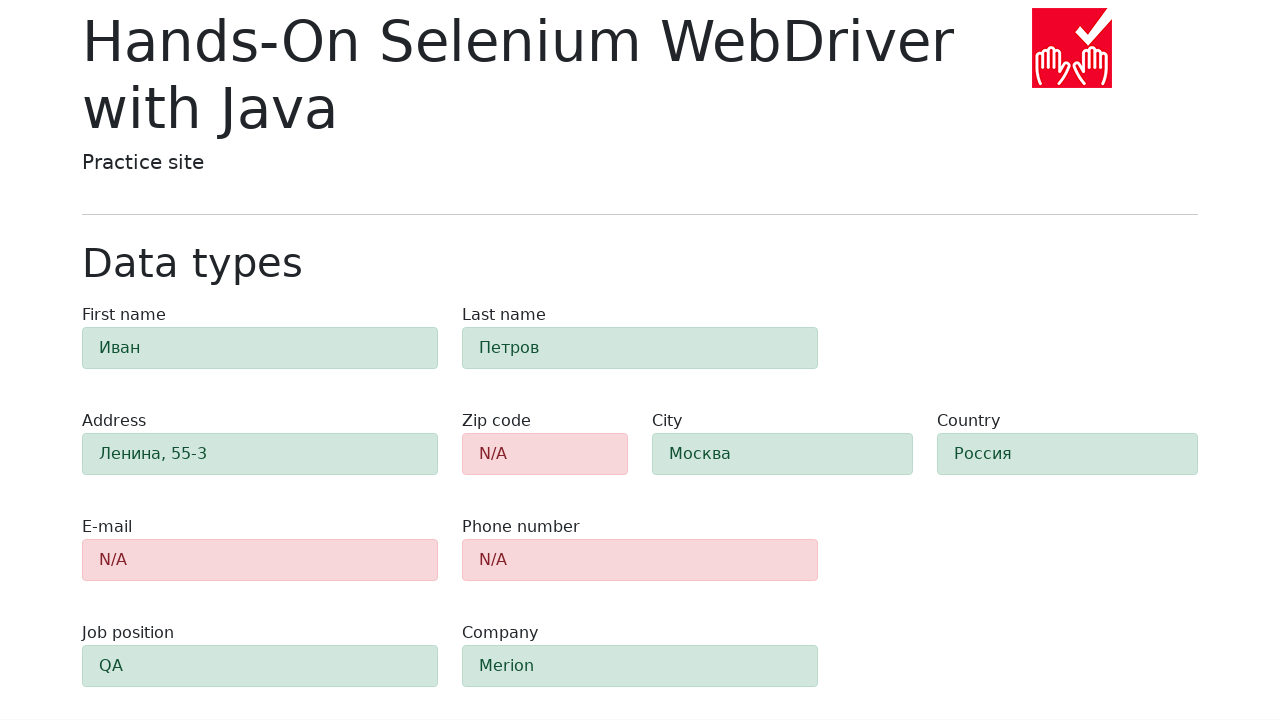

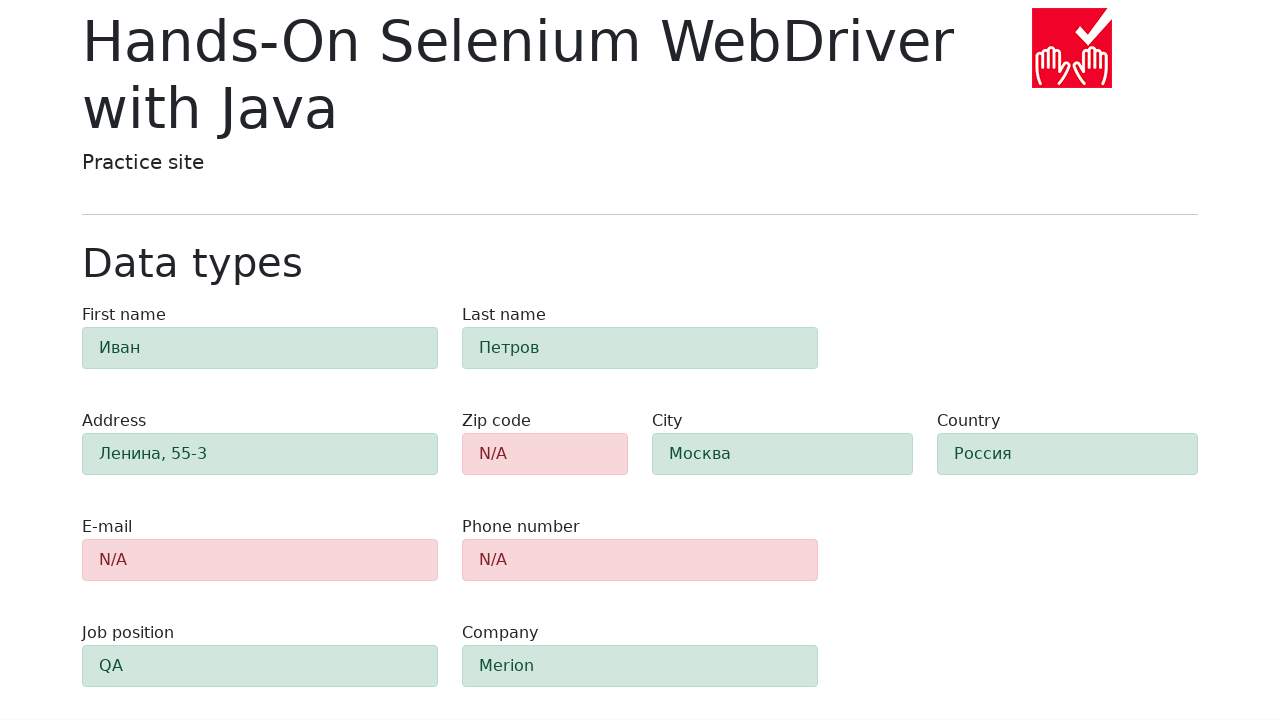